Tests dismissing a JavaScript confirm dialog by clicking a button, dismissing the alert, and verifying the cancel result

Starting URL: https://automationfc.github.io/basic-form/index.html

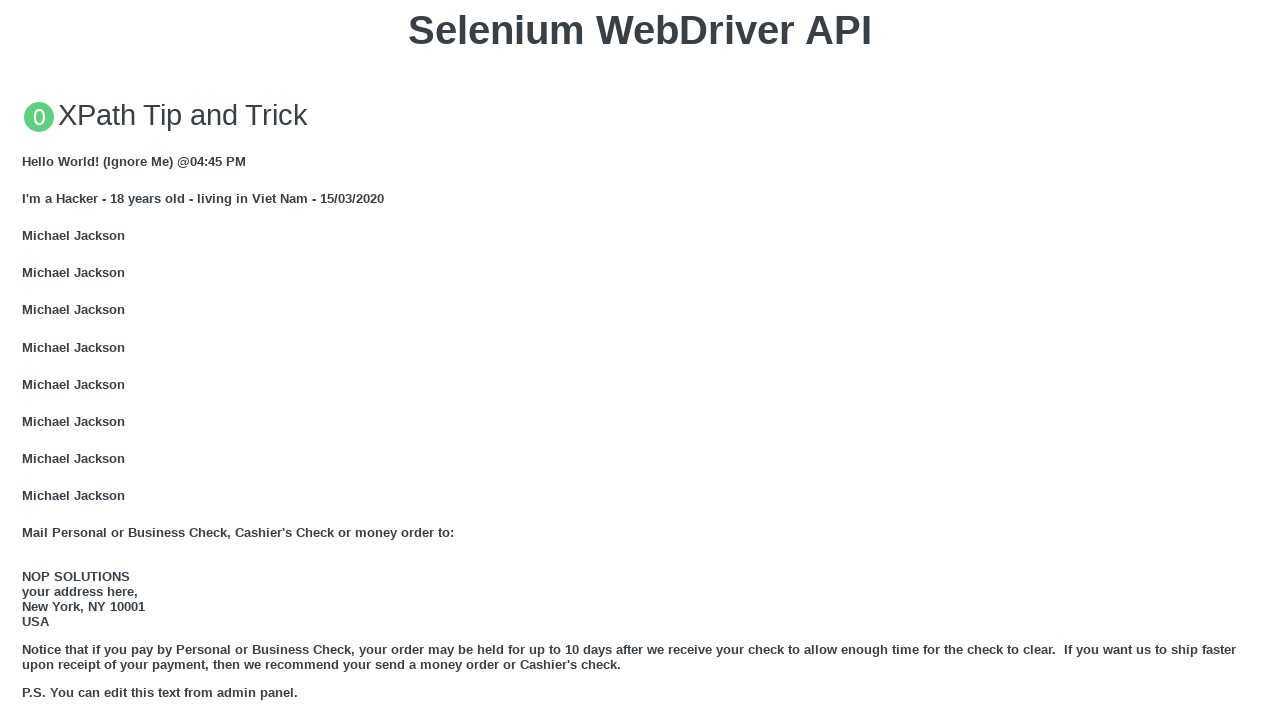

Set up dialog handler to dismiss alerts
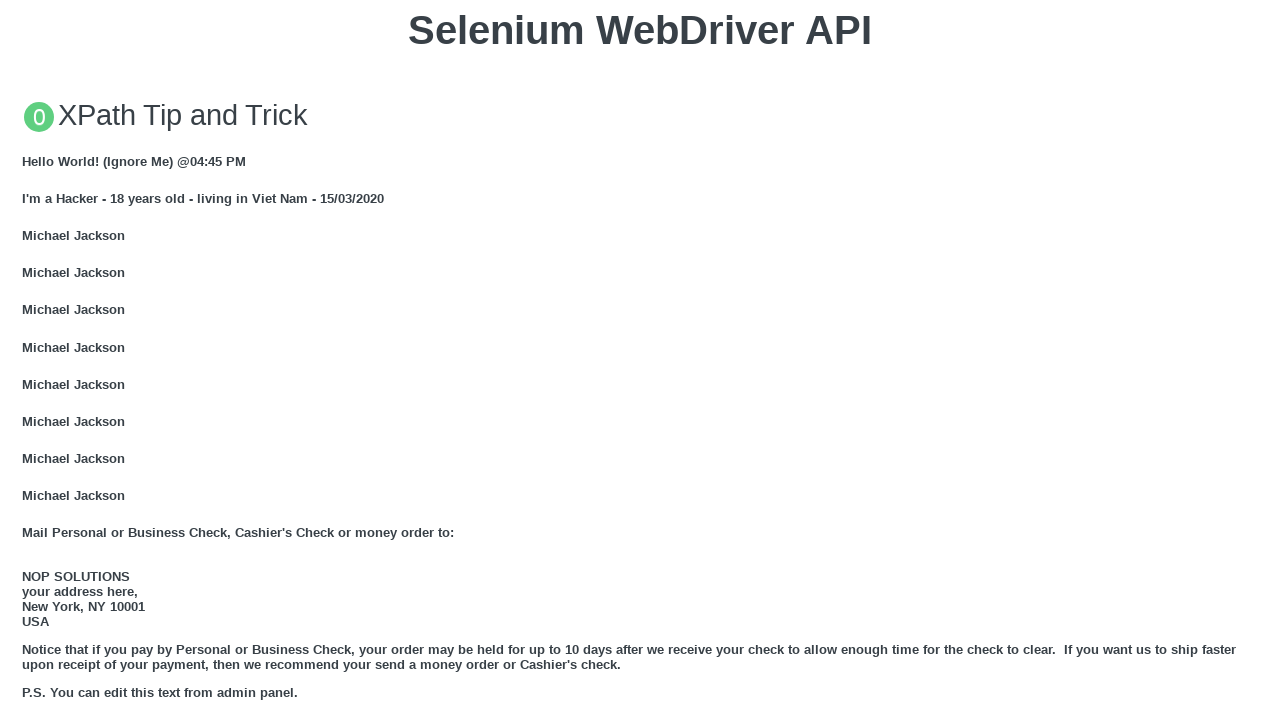

Clicked button to trigger JS Confirm dialog at (640, 360) on xpath=//button[text()='Click for JS Confirm']
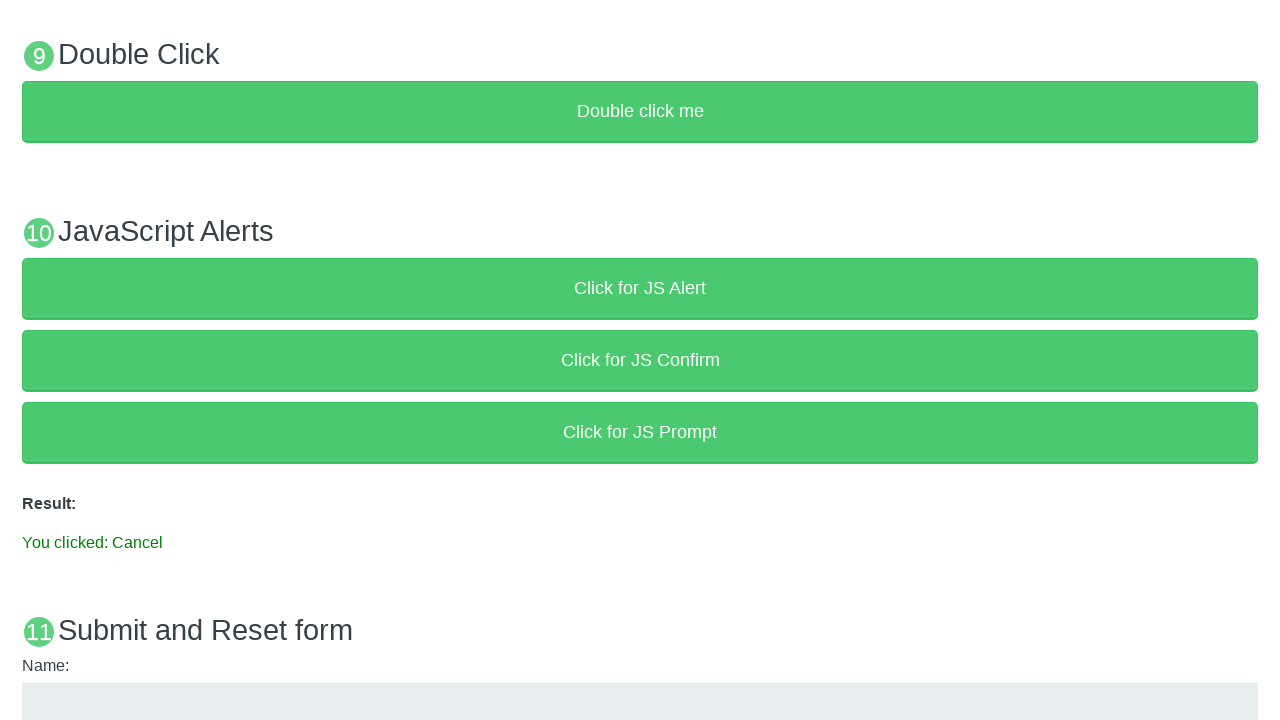

Result text element loaded after dismissing confirm dialog
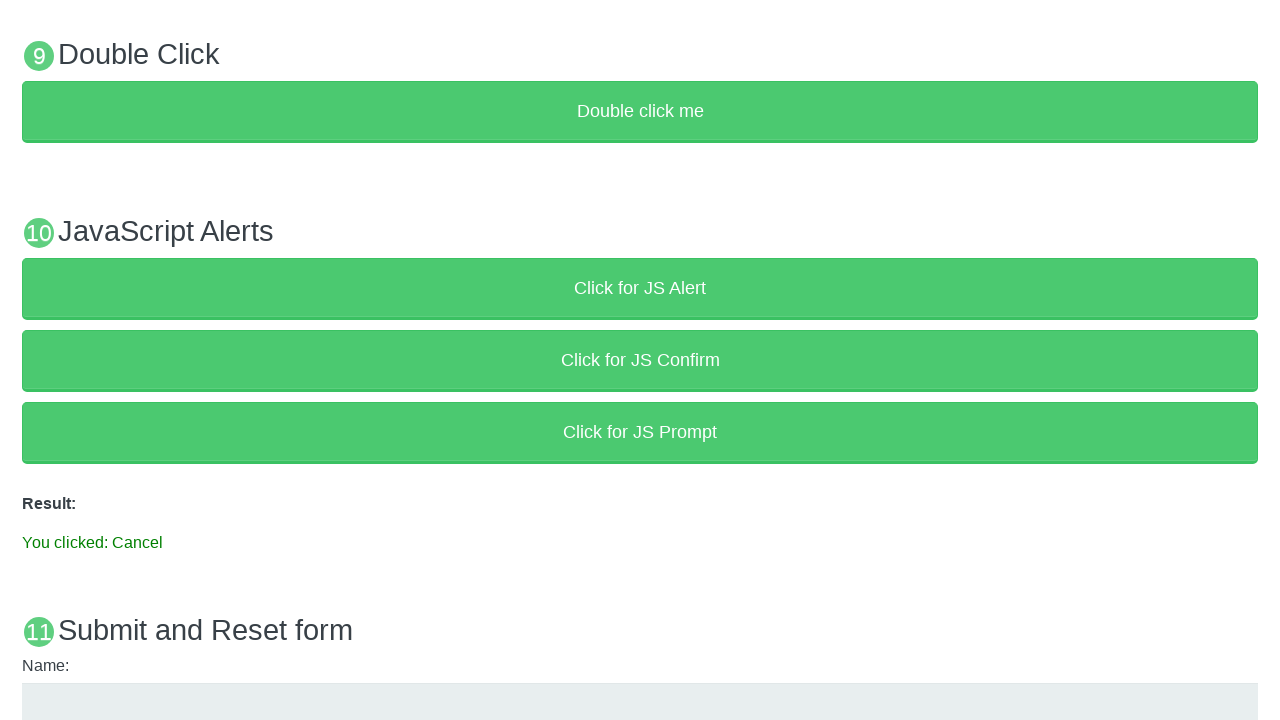

Verified result text shows 'You clicked: Cancel'
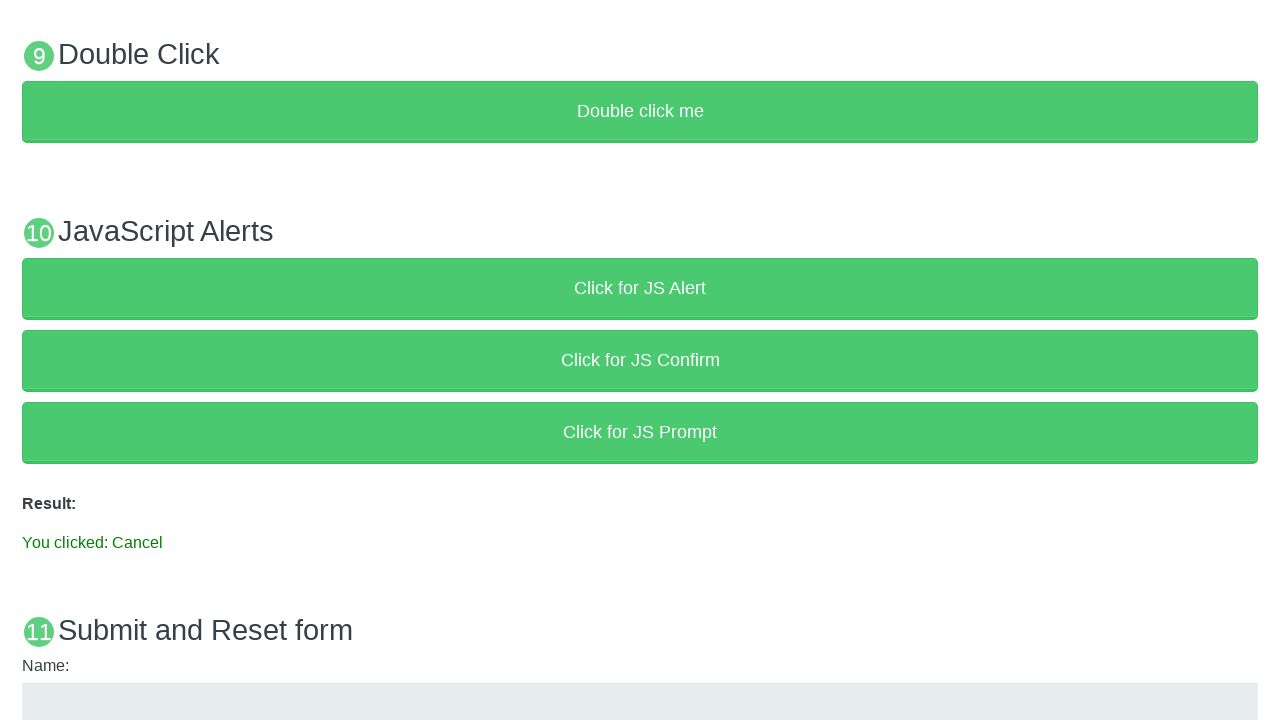

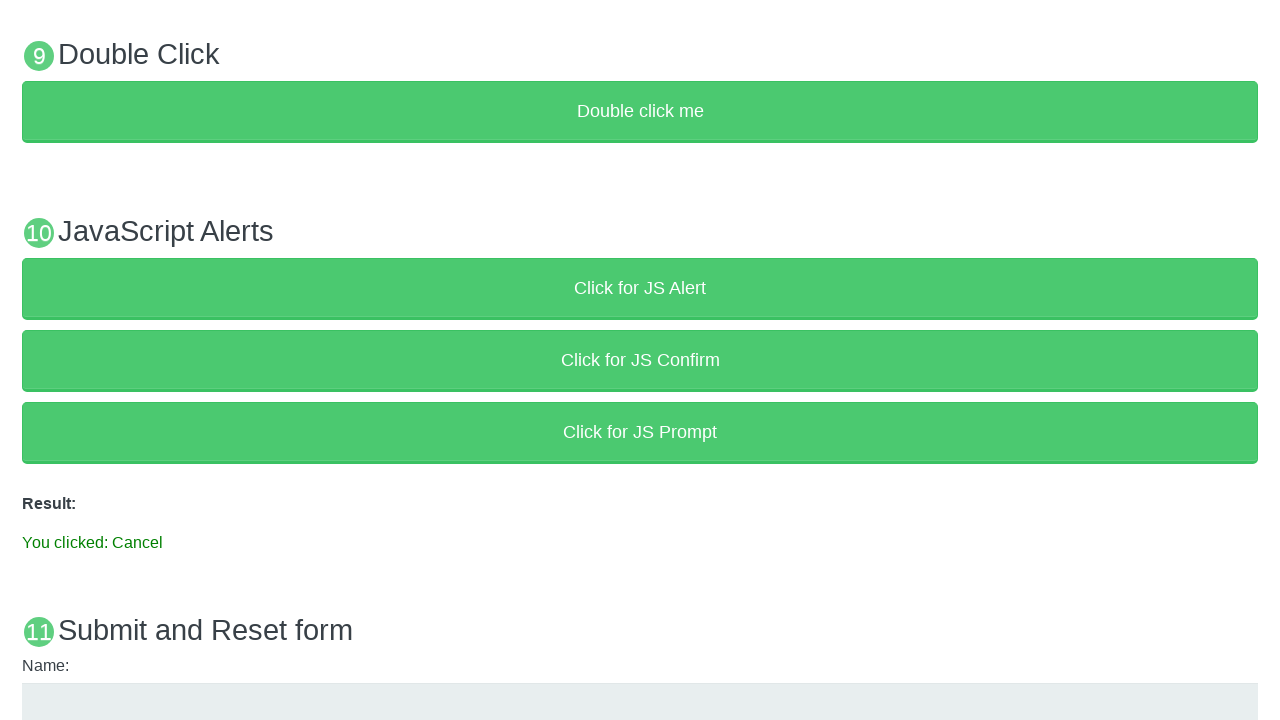